Tests a flight booking flow on BlazeDemo by conditionally clicking through a search form, selecting a flight from results, filling in passenger name, and completing the purchase based on page state conditions.

Starting URL: http://blazedemo.com

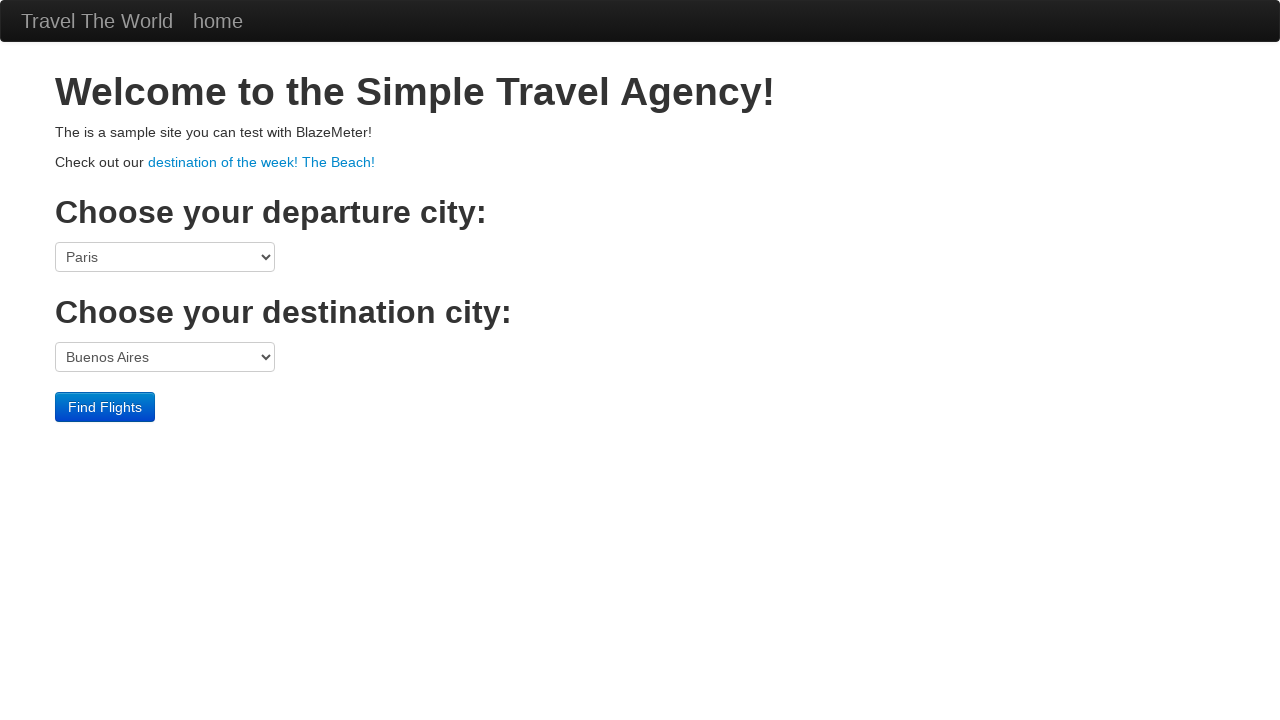

Checked if fromPort select has options
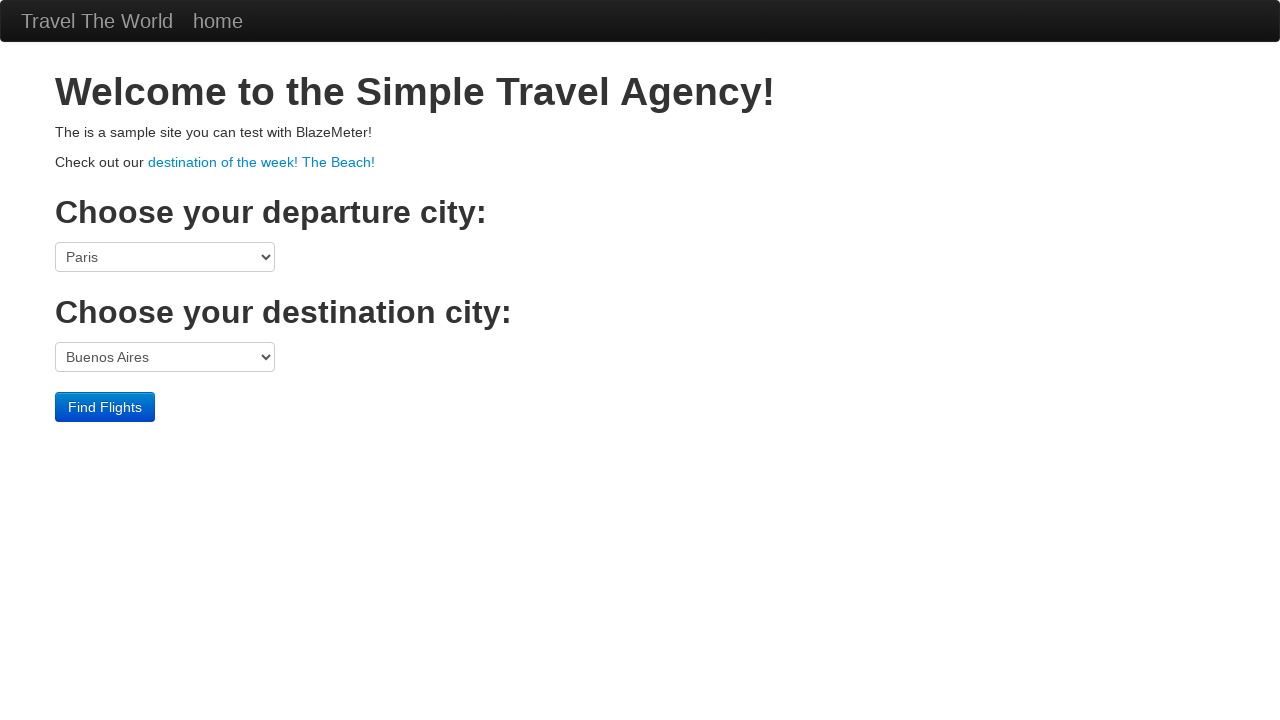

Clicked Find Flights button at (105, 407) on xpath=/html/body/div[3]/form/div/input
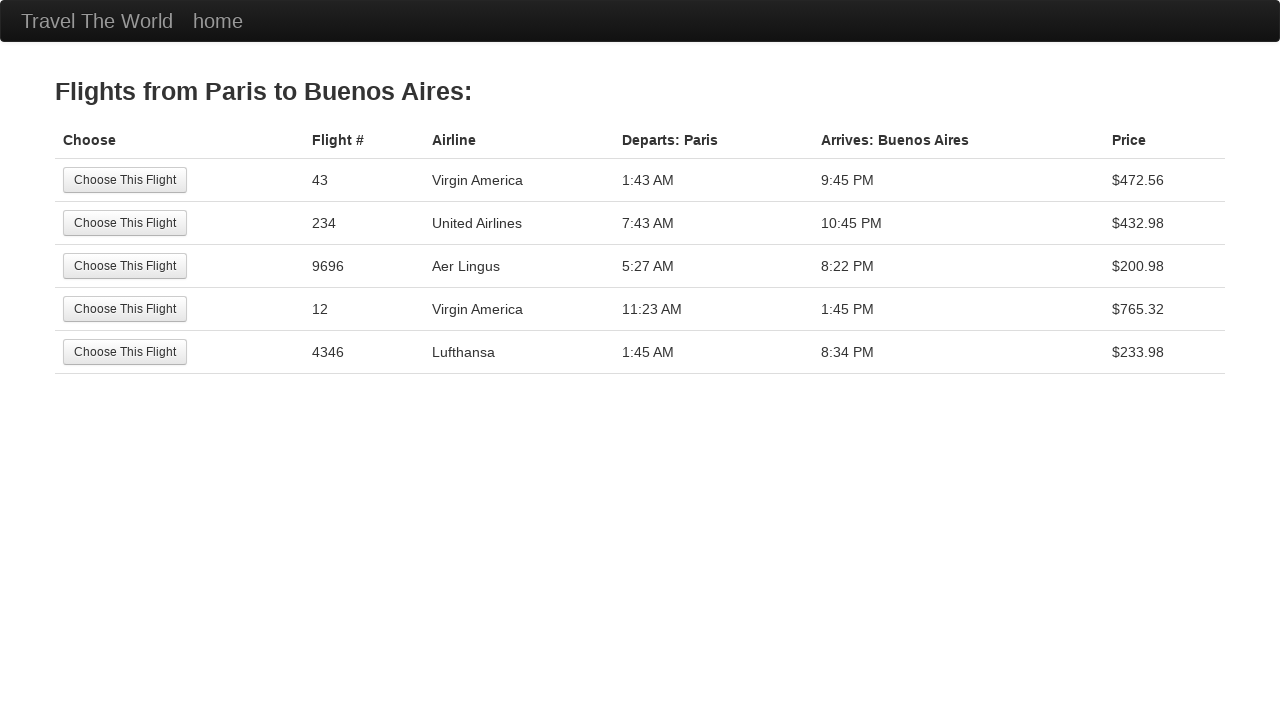

Waited 1 second for page to load
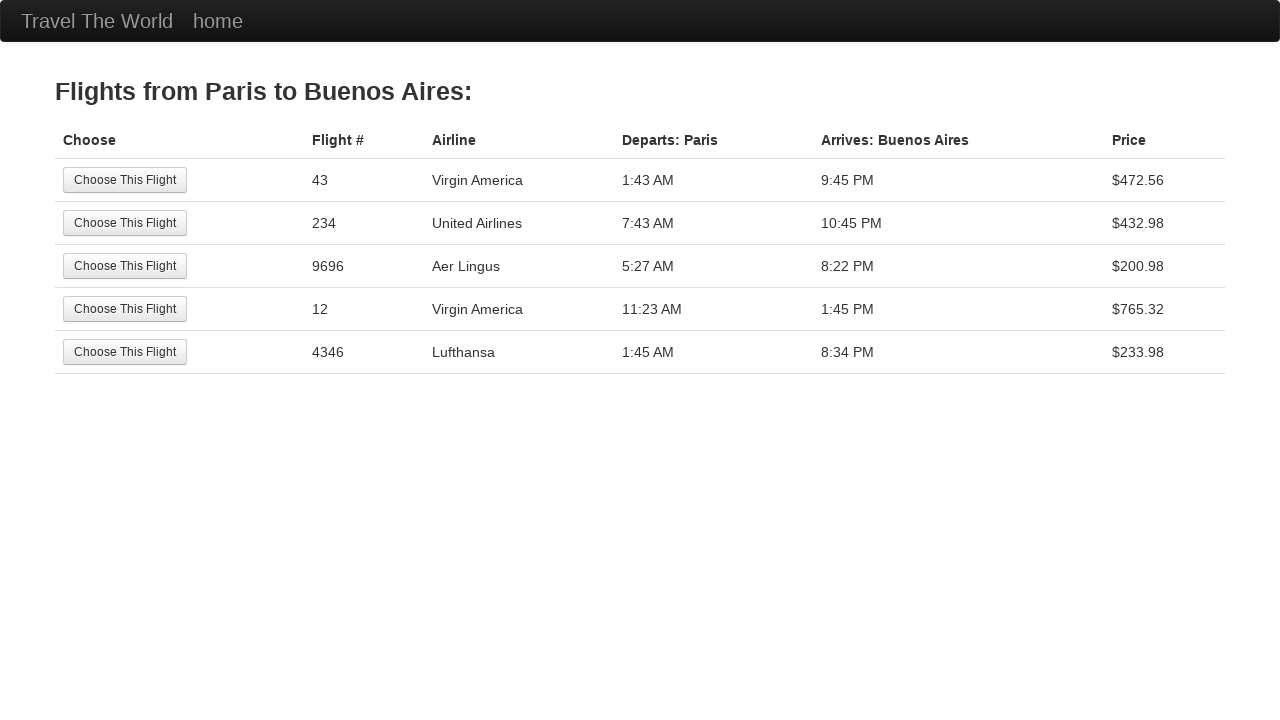

Checked if flight results table has more than 5 rows
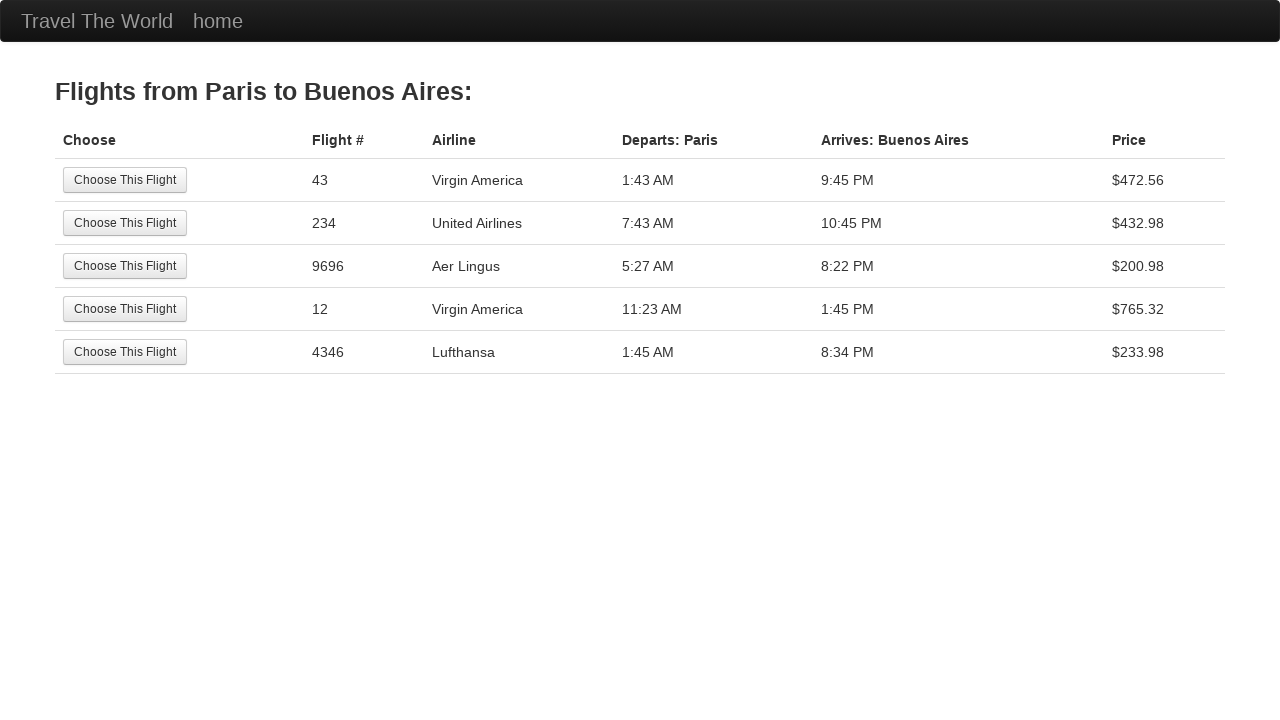

Selected flight from 5th row in results at (125, 352) on xpath=/html/body/div[2]/table/tbody/tr[5]/td[1]/input
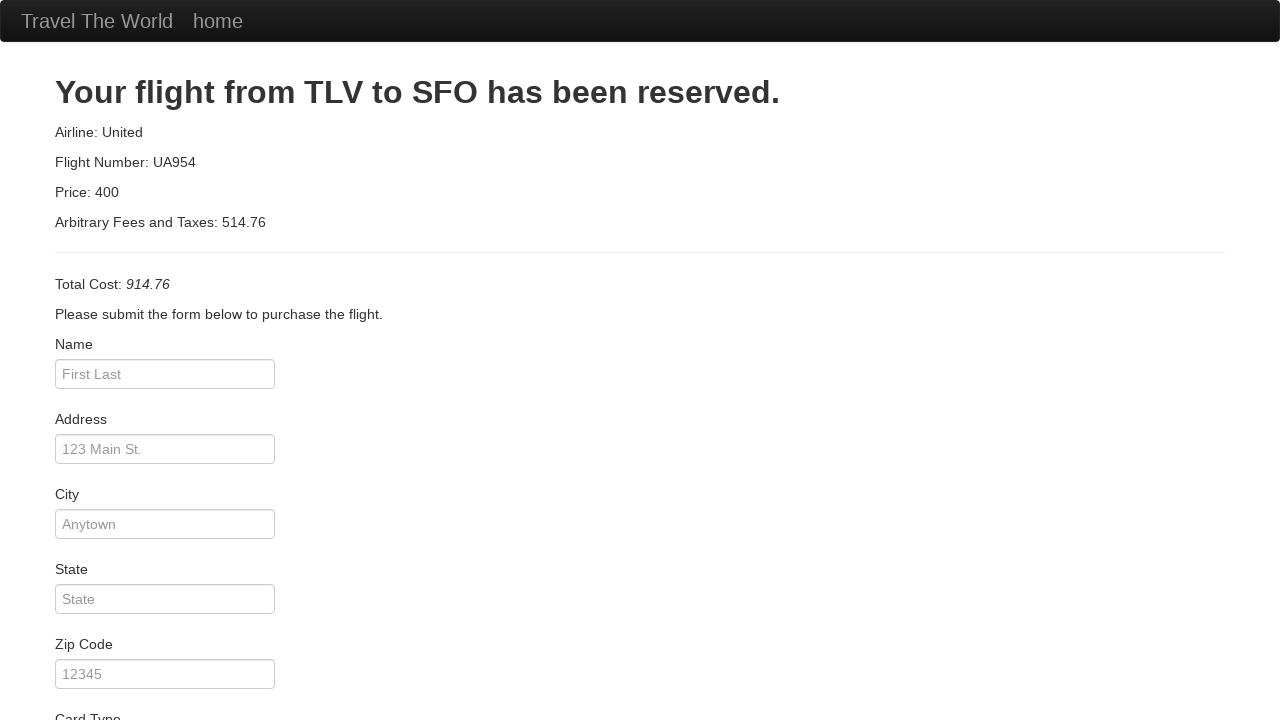

Checked if passenger name field is empty
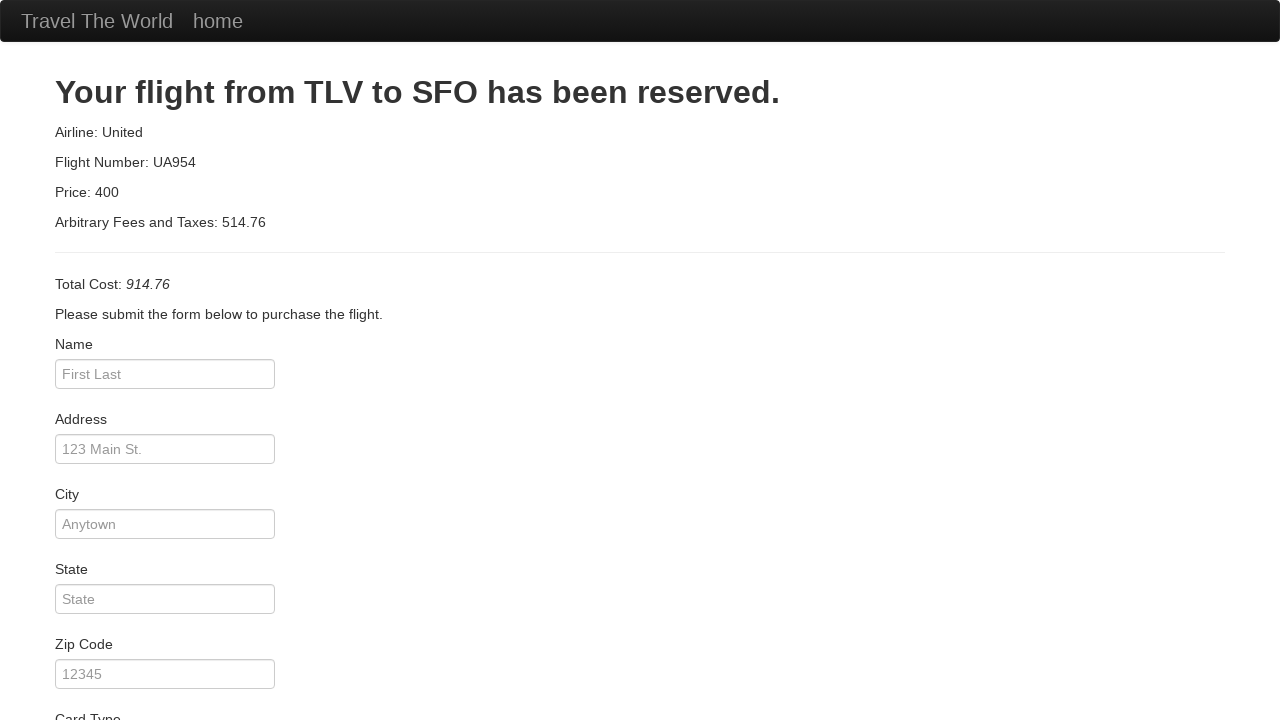

Cleared passenger name field on #inputName
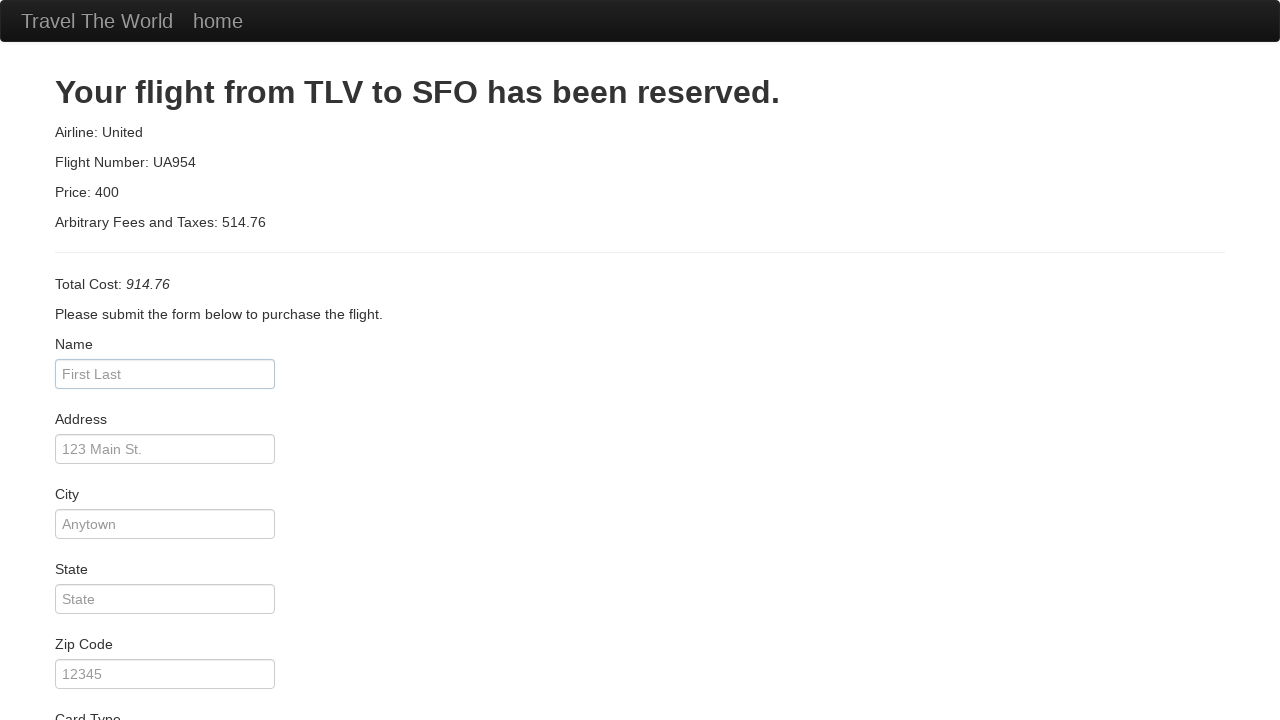

Filled passenger name with 'John Doe' on #inputName
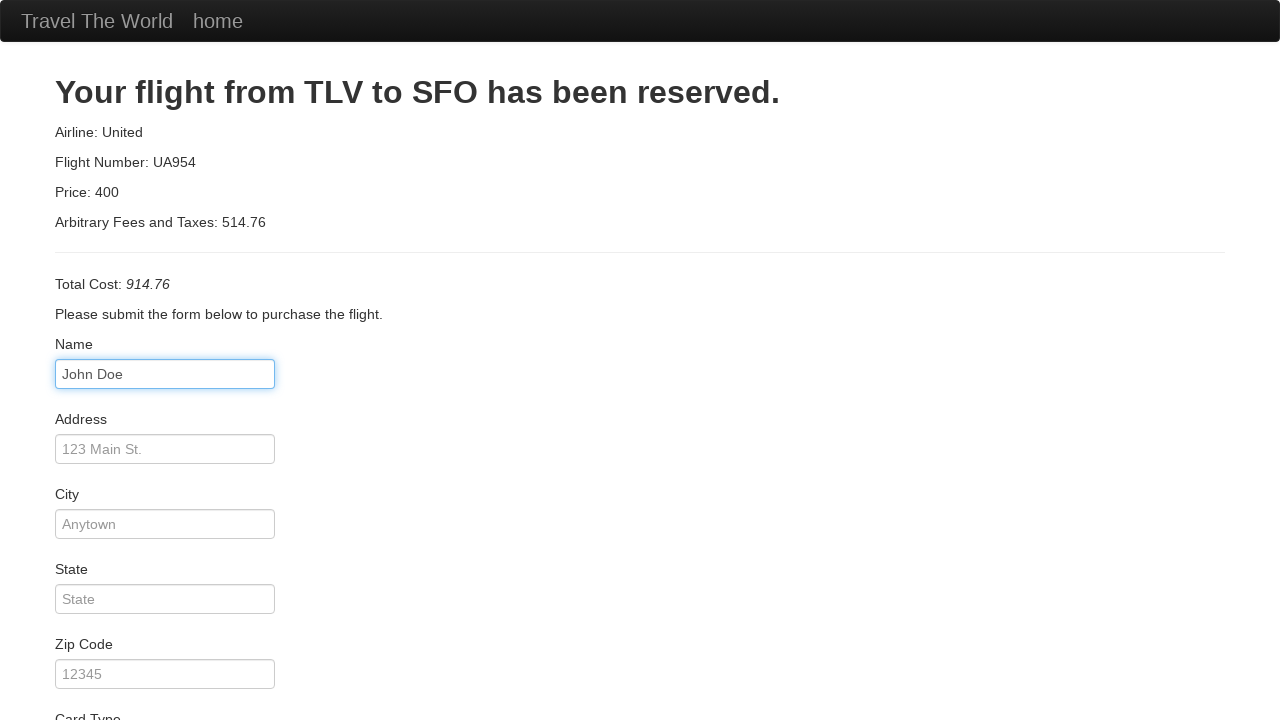

Clicked Purchase Flight button at (118, 685) on xpath=/html/body/div[2]/form/div[11]/div/input
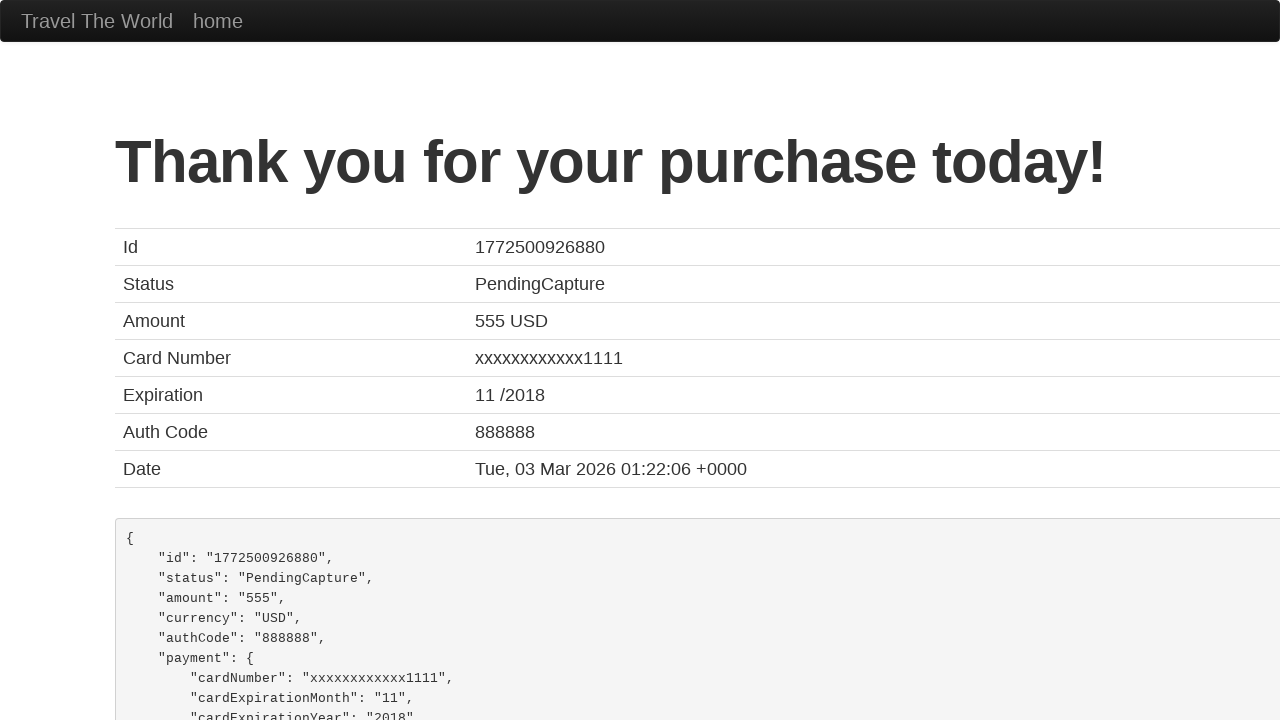

Waited 5 seconds for purchase confirmation
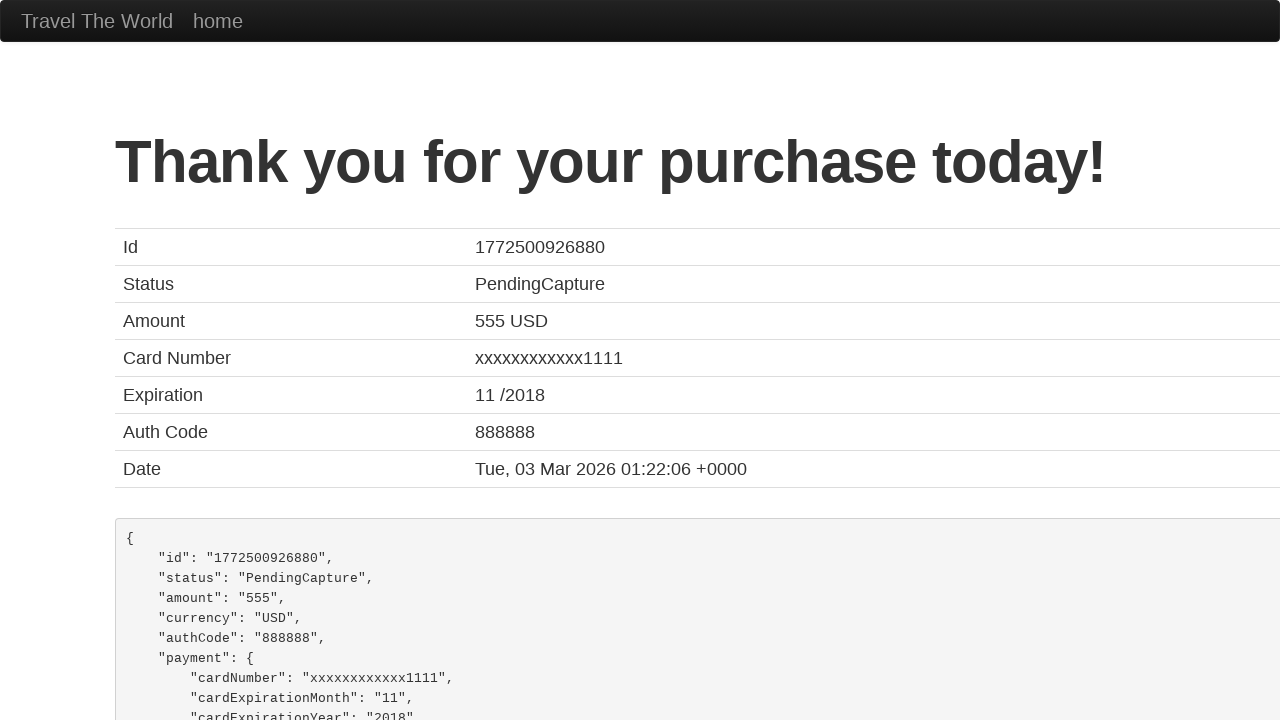

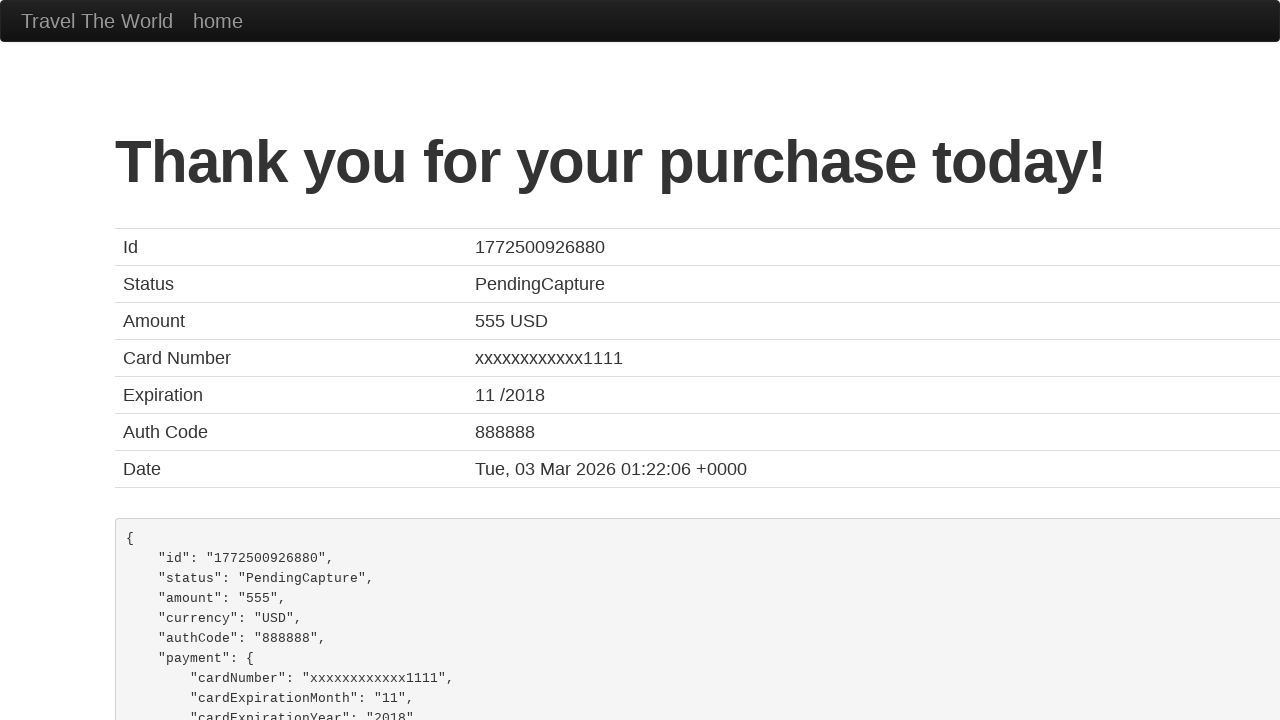